Tests nested iframe handling by navigating to a page with iframes within iframes, switching to the inner iframe and filling a text input field

Starting URL: https://demo.automationtesting.in/Frames.html

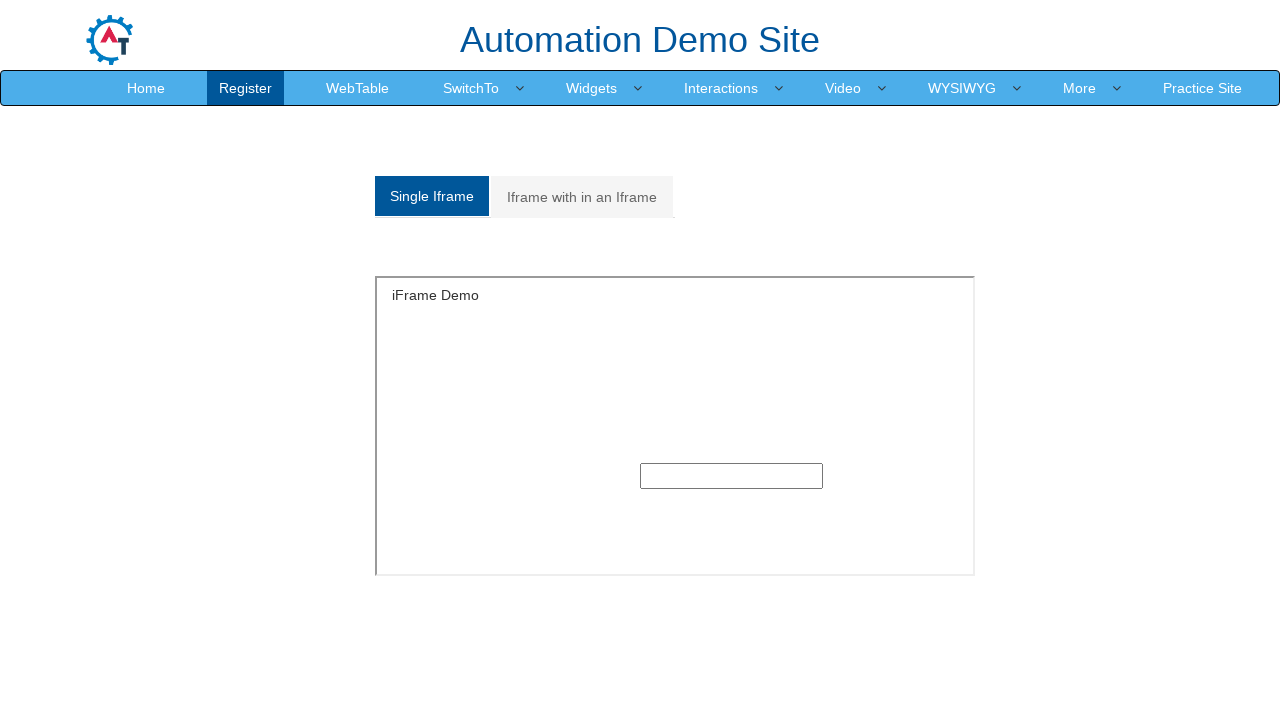

Clicked on 'Iframe with in an Iframe' tab to navigate to nested iframe test at (582, 197) on xpath=//a[contains(text(),'Iframe with in an Iframe')]
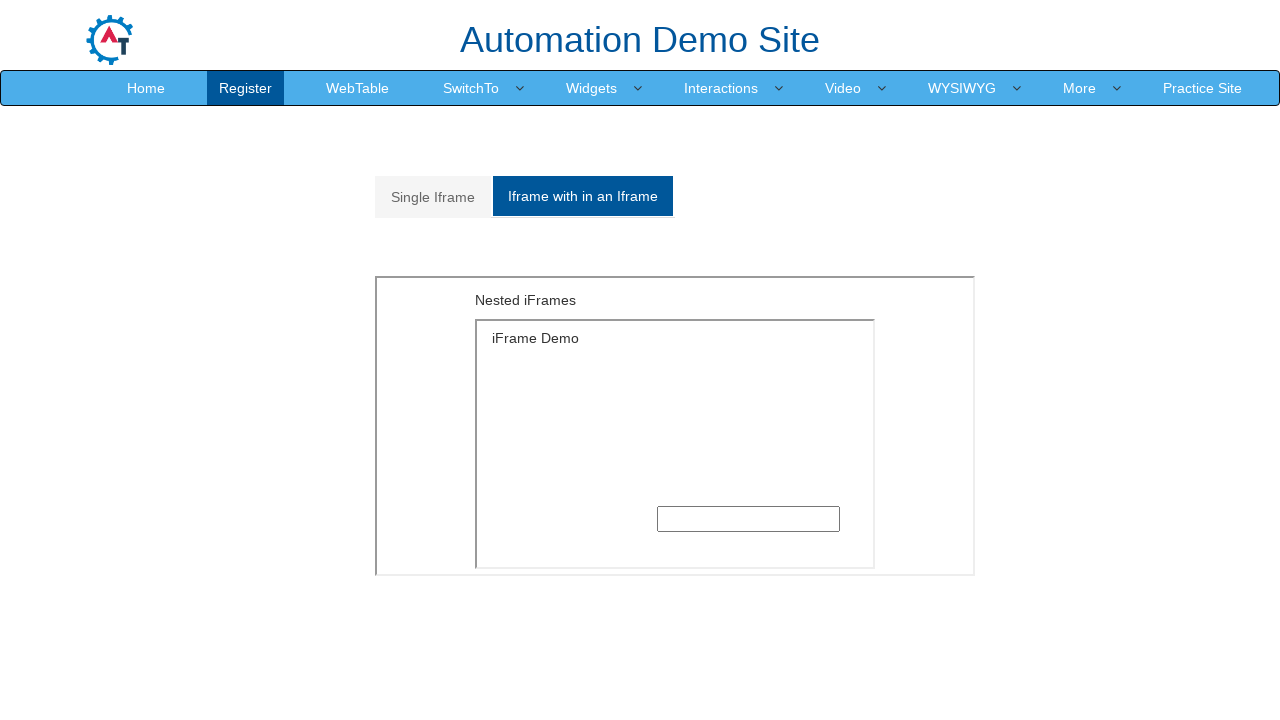

Located outer iframe with src='MultipleFrames.html'
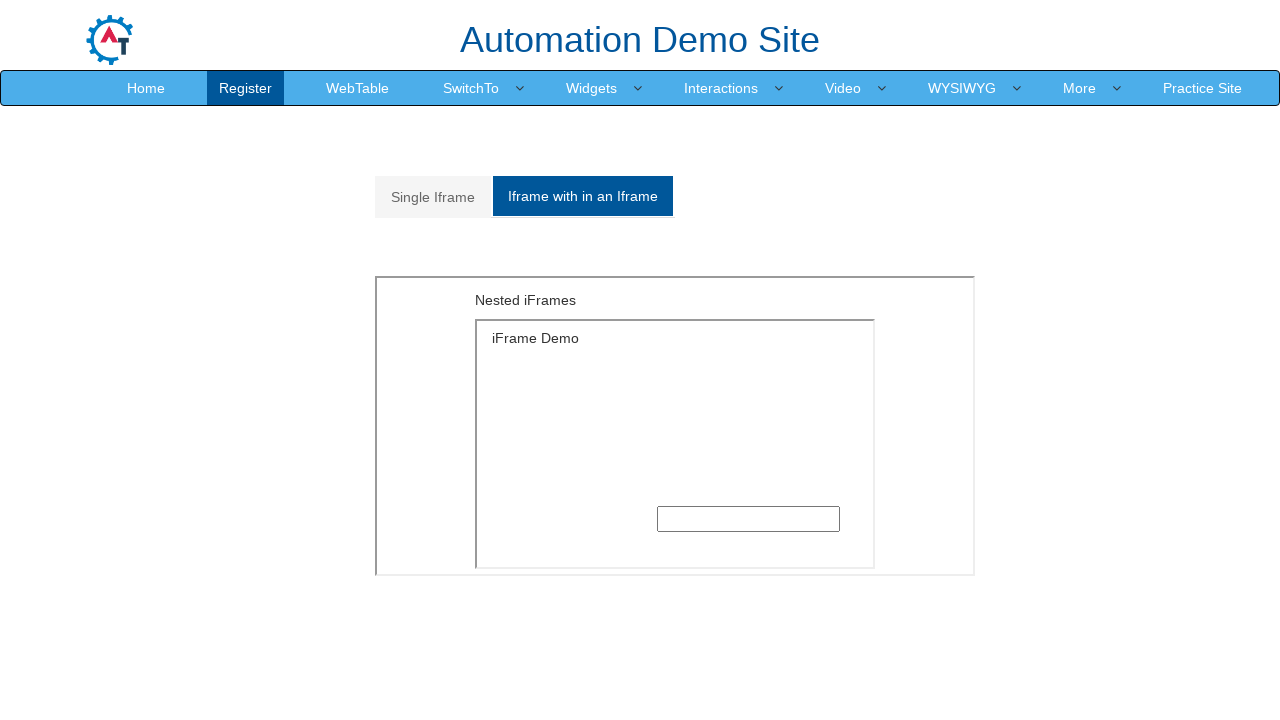

Located inner iframe with src='SingleFrame.html' within the outer iframe
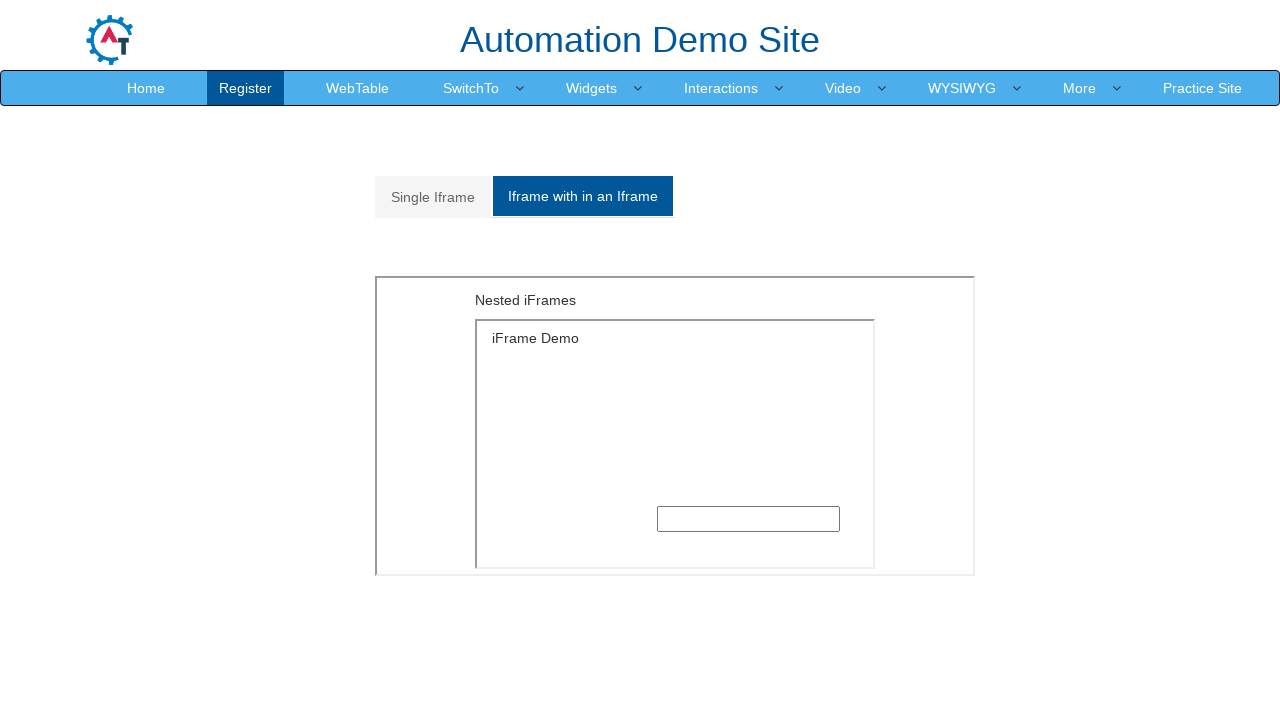

Filled text input field in inner iframe with 'welcome' on xpath=//iframe[@src='MultipleFrames.html'] >> internal:control=enter-frame >> xp
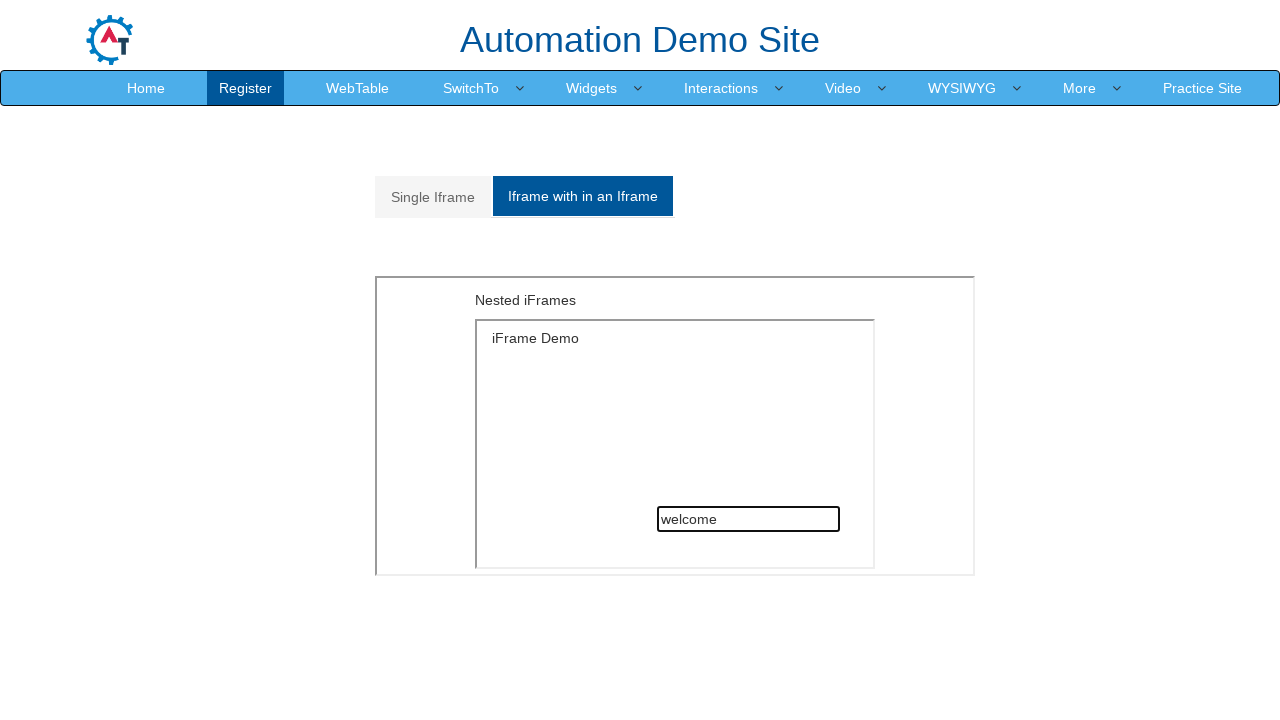

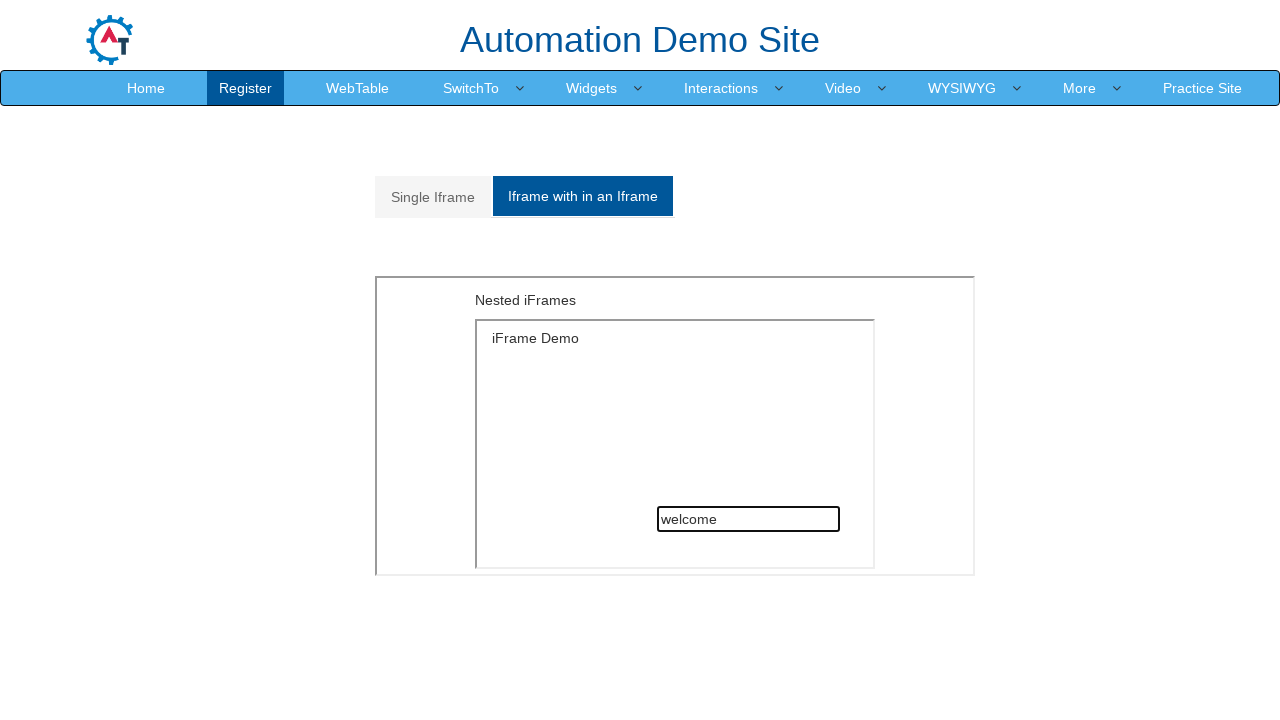